Tests login form validation by entering wrong credentials and verifying the error message is displayed

Starting URL: https://www.saucedemo.com/

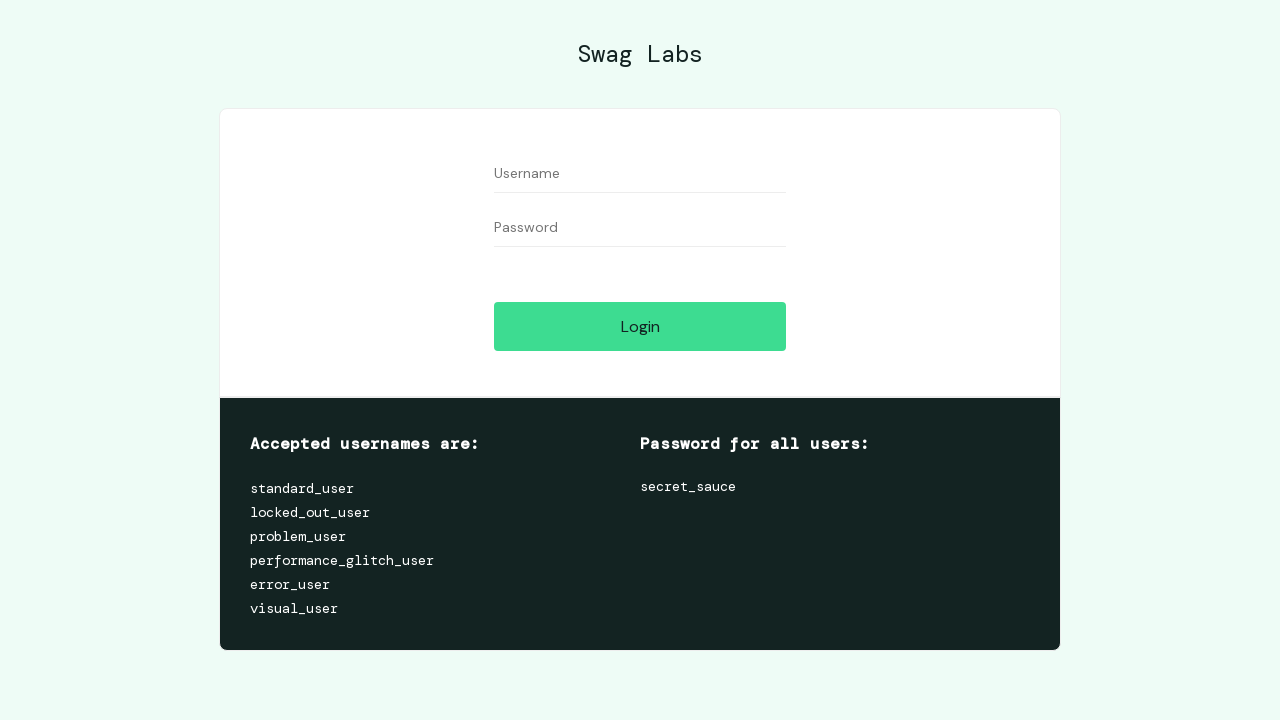

Filled username field with wrong credentials 'asdasdasd' on #user-name
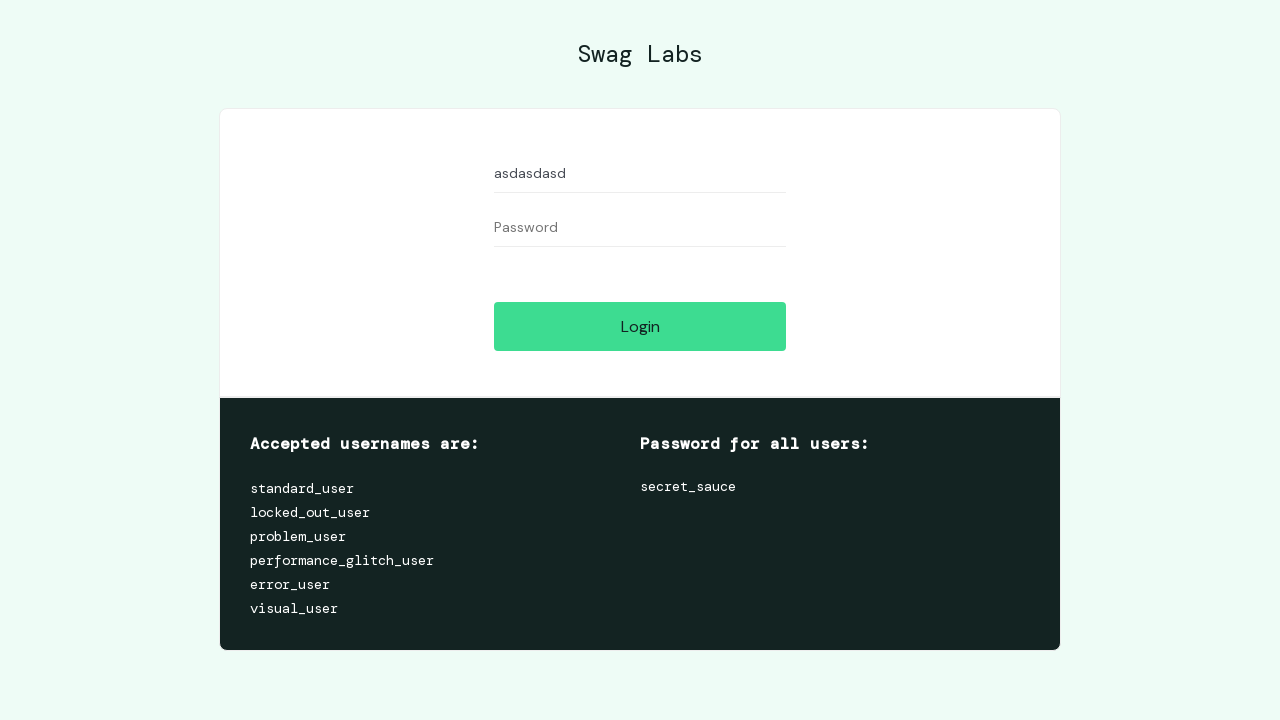

Filled password field with wrong credentials 'asdasdasd' on #password
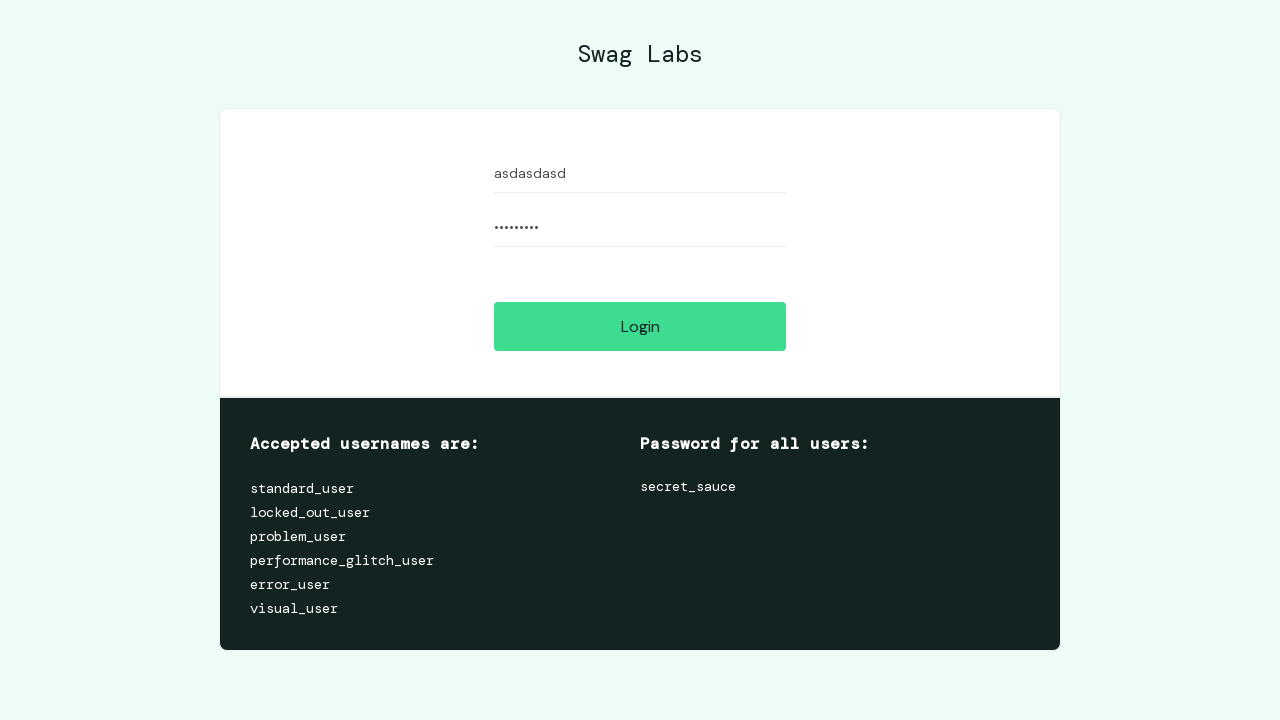

Clicked login button with wrong credentials at (640, 326) on #login-button
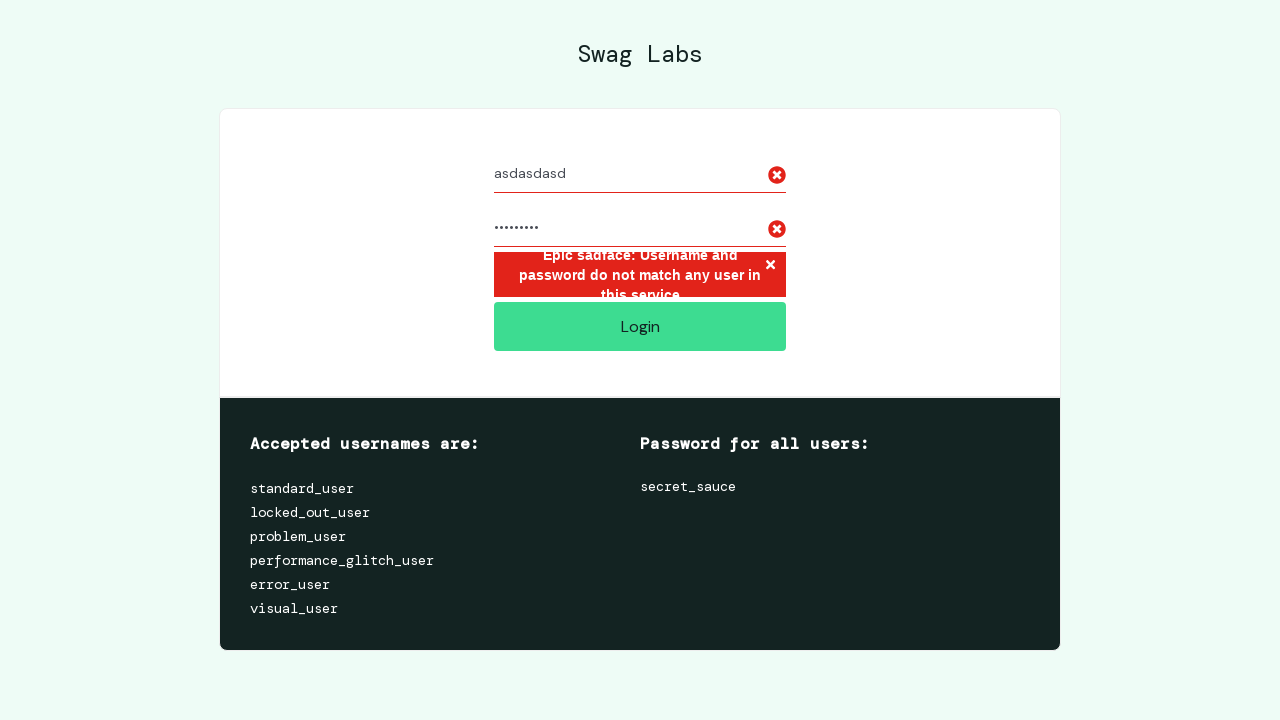

Error message container appeared, validating login form rejection
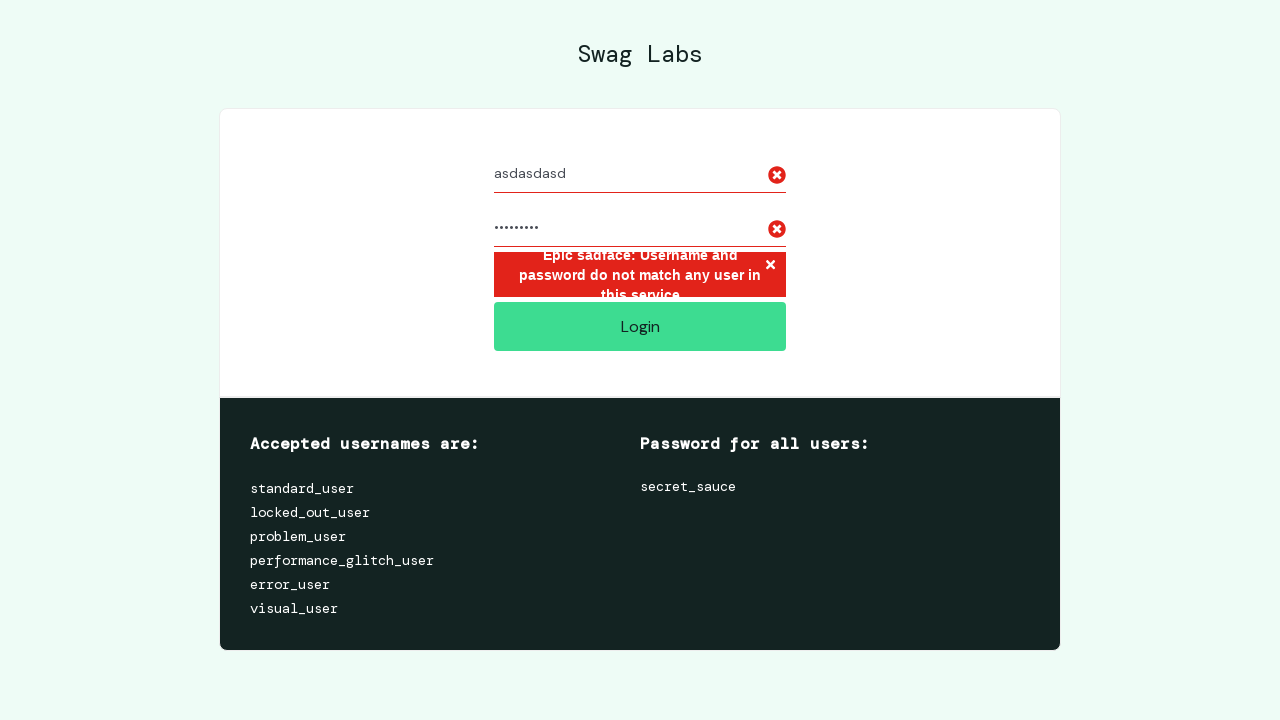

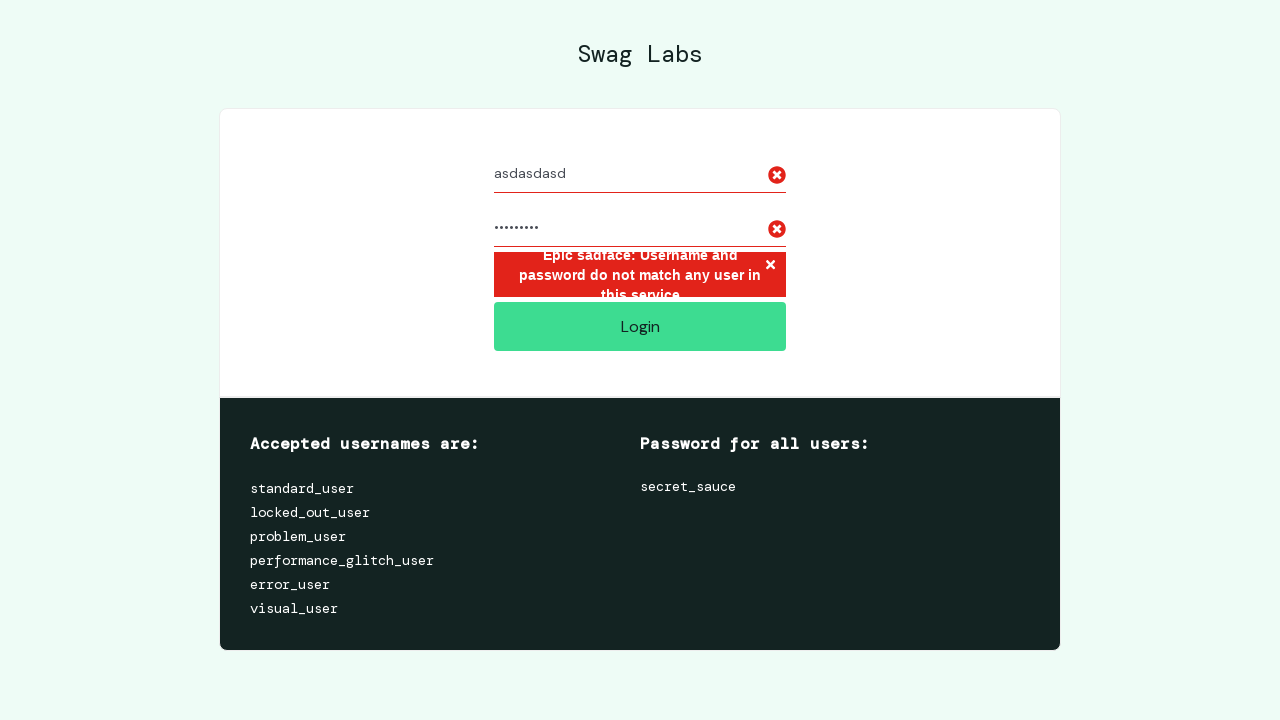